Tests a multi-step form by clicking a dynamically calculated link text, then filling in personal information fields (first name, last name, city, country) and submitting the form.

Starting URL: http://suninjuly.github.io/find_link_text

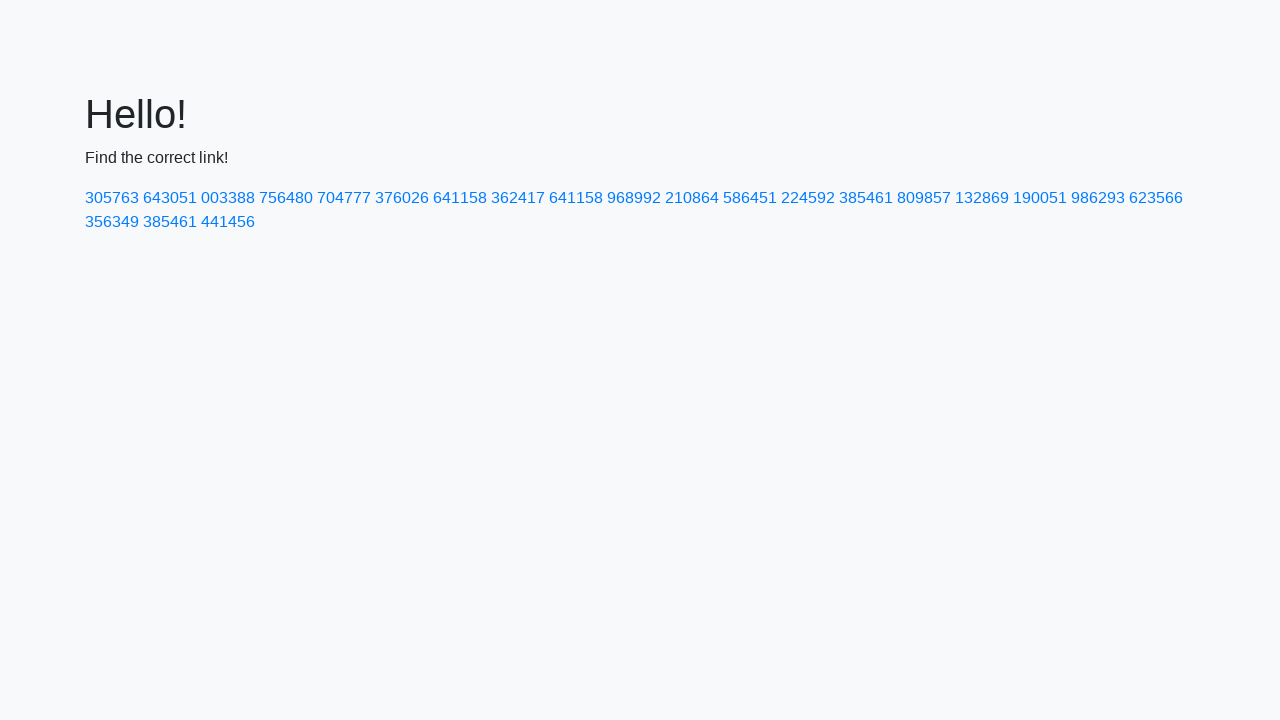

Clicked dynamically calculated link with text '224592' at (808, 198) on text=224592
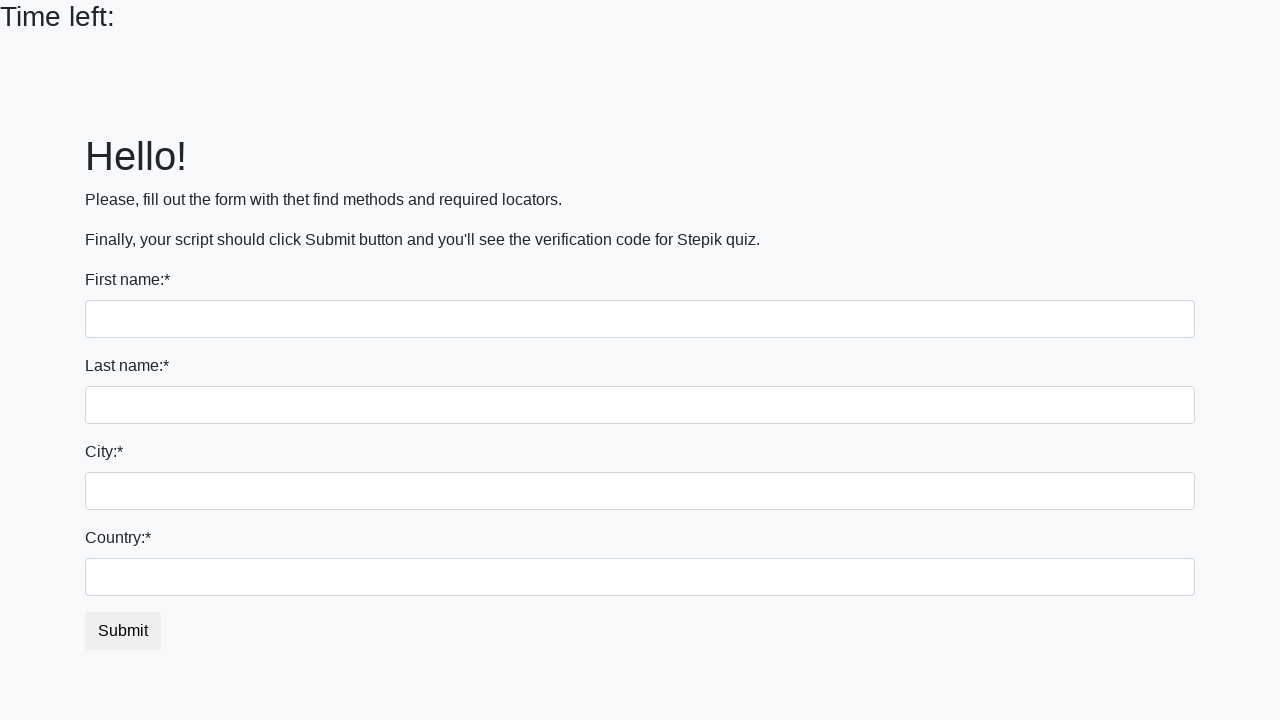

Filled first name field with 'Ivan' on input
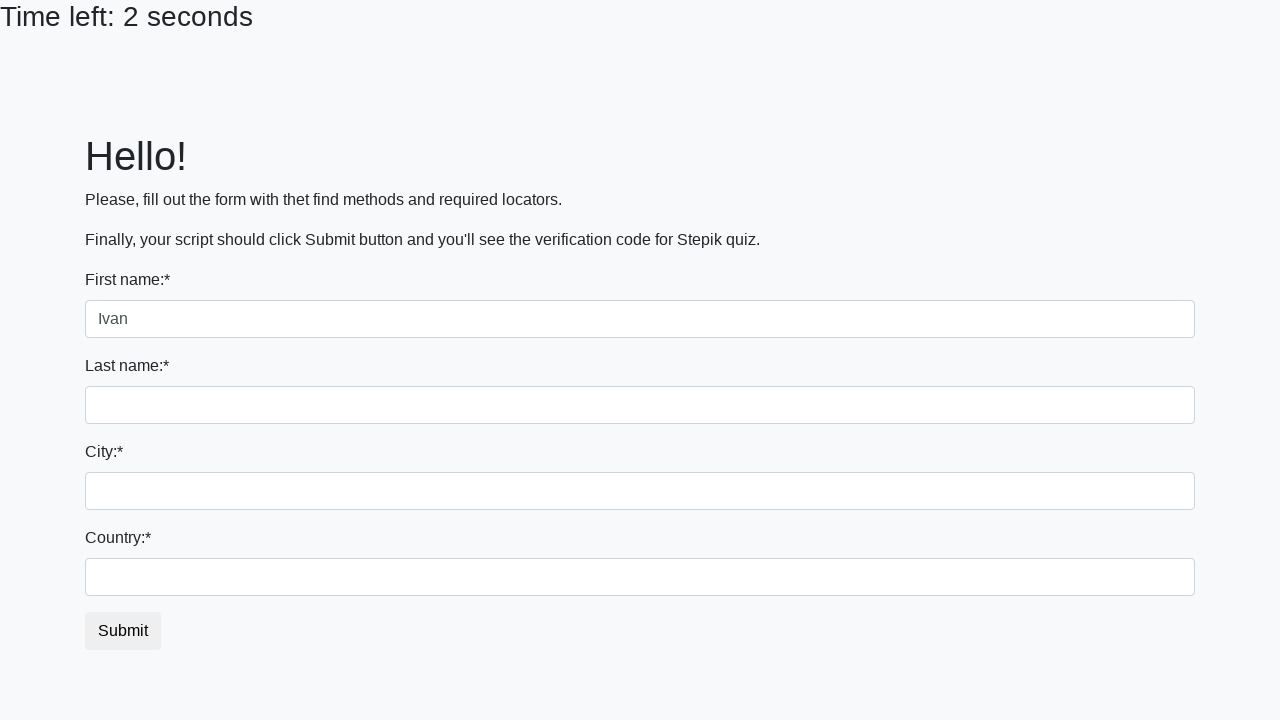

Filled last name field with 'Petrov' on input[name='last_name']
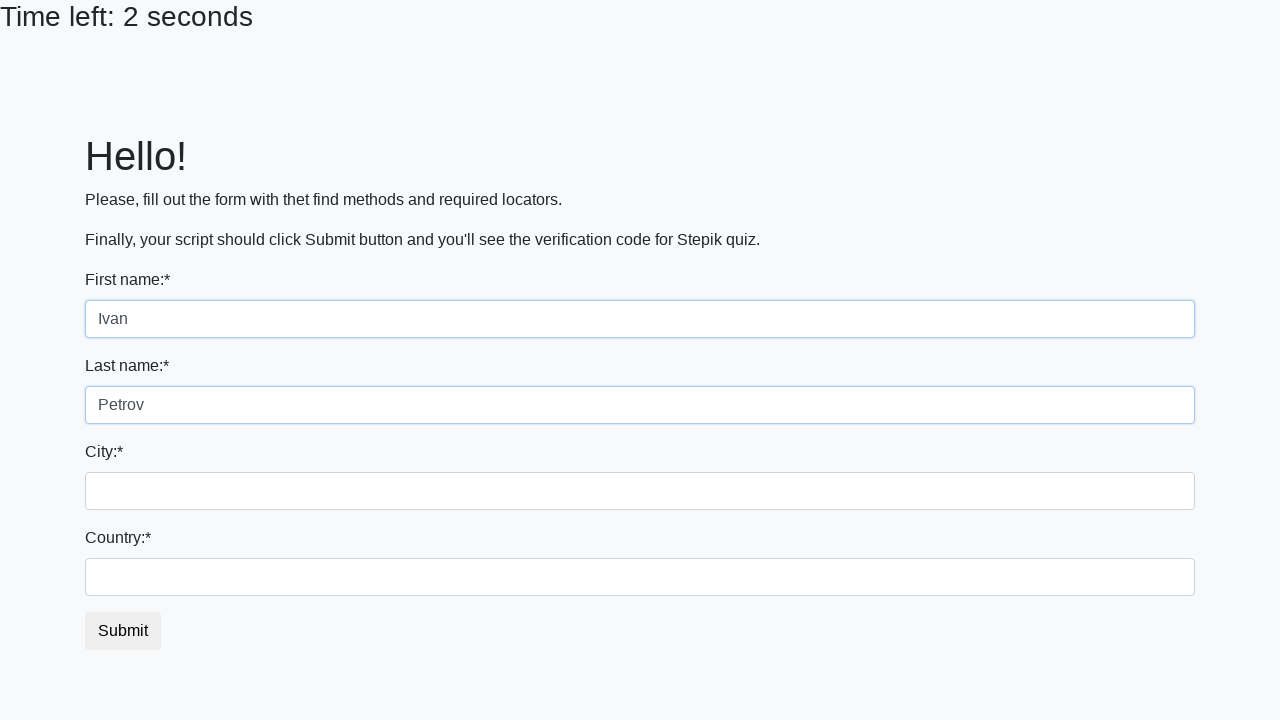

Filled city field with 'Smolensk' on .city
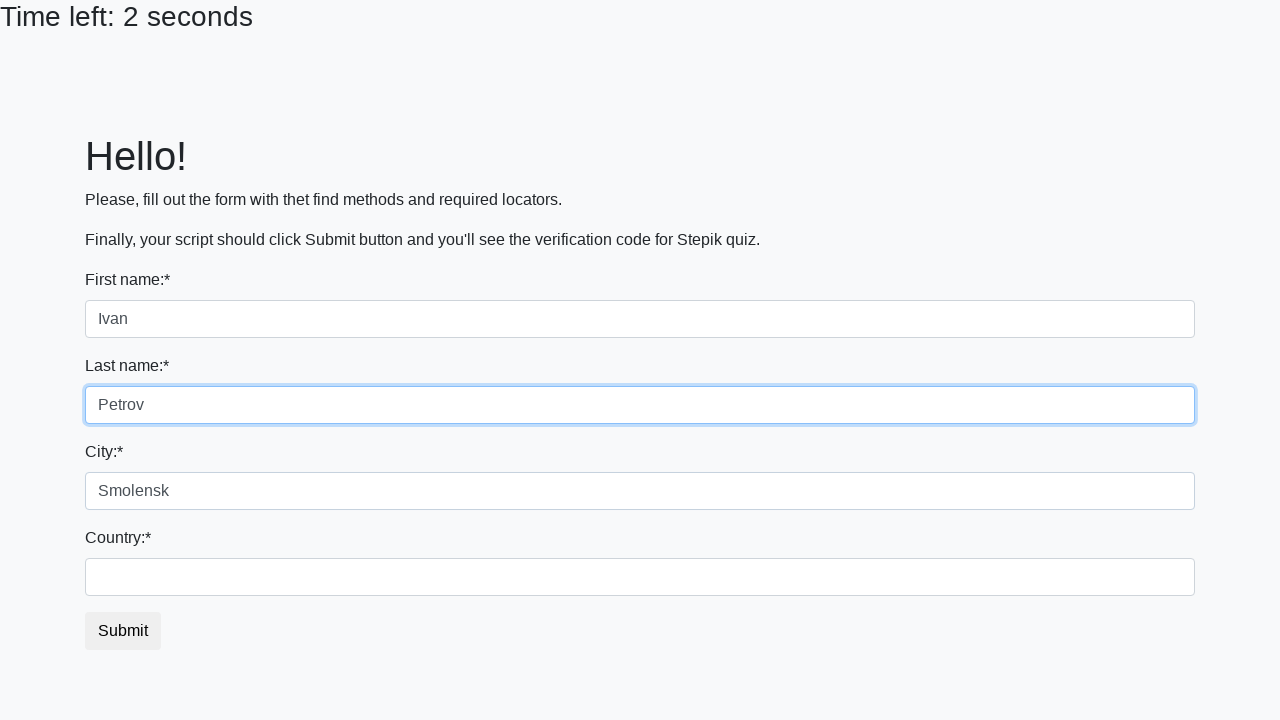

Filled country field with 'Russia' on #country
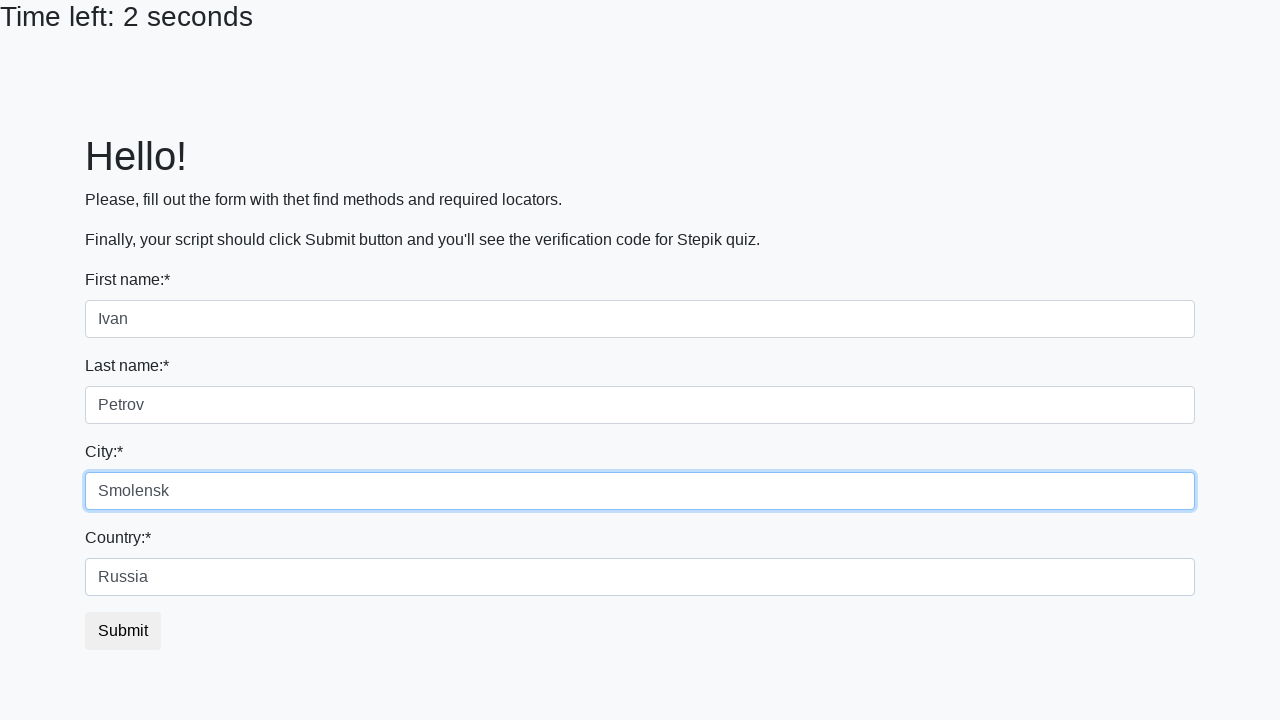

Clicked submit button to complete the form at (123, 631) on button.btn
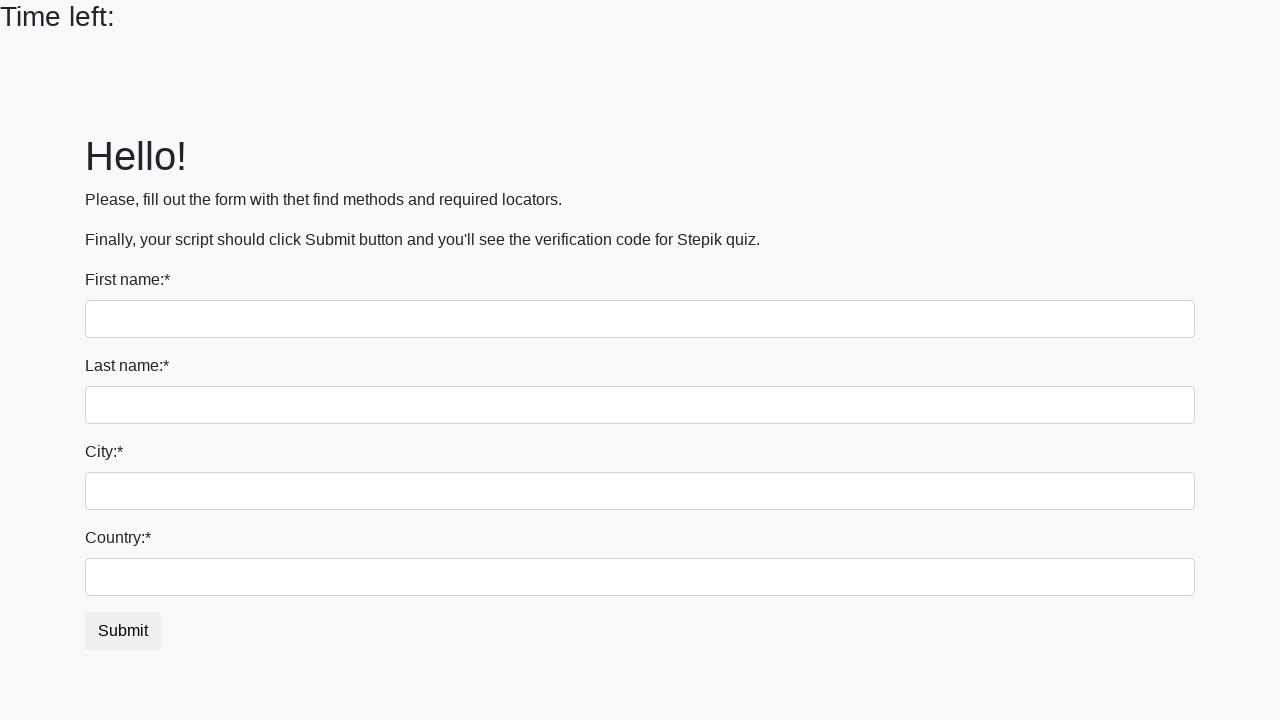

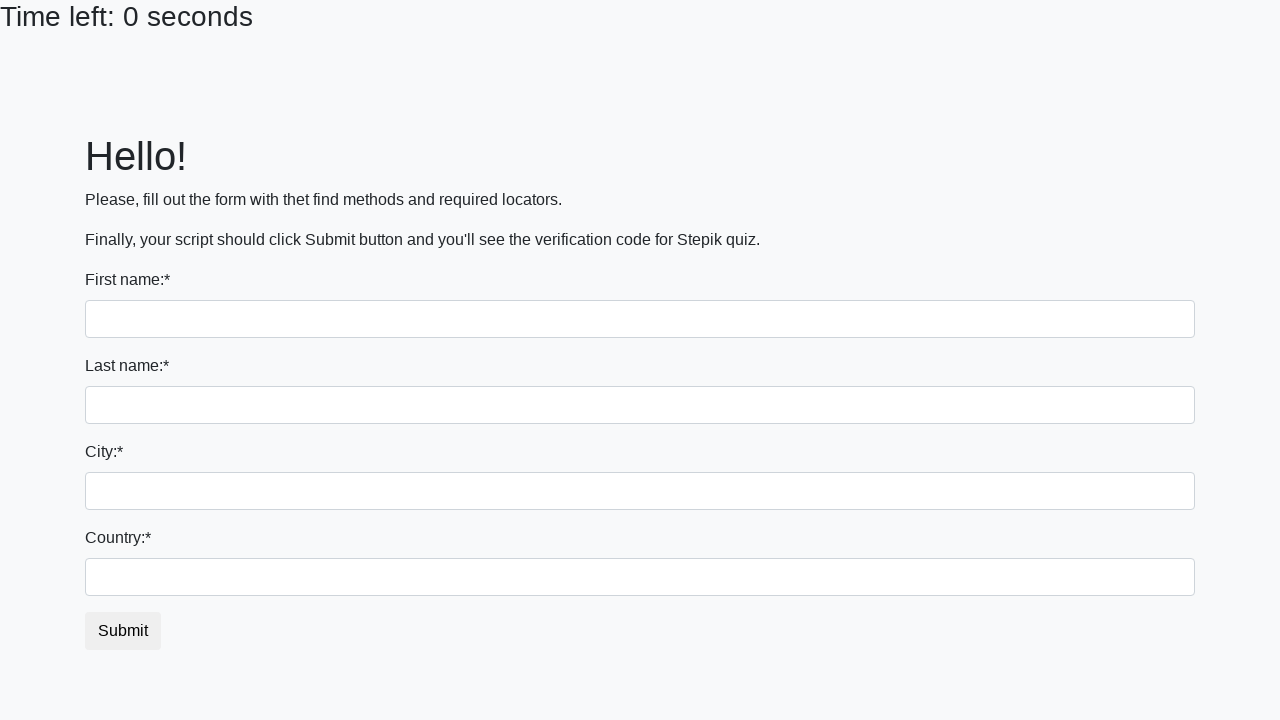